Tests multiple selection dropdown functionality by selecting multiple options using different methods (index, value, visible text), then deselecting them individually and finally deselecting all

Starting URL: https://selenium08.blogspot.com/2019/11/dropdown.html

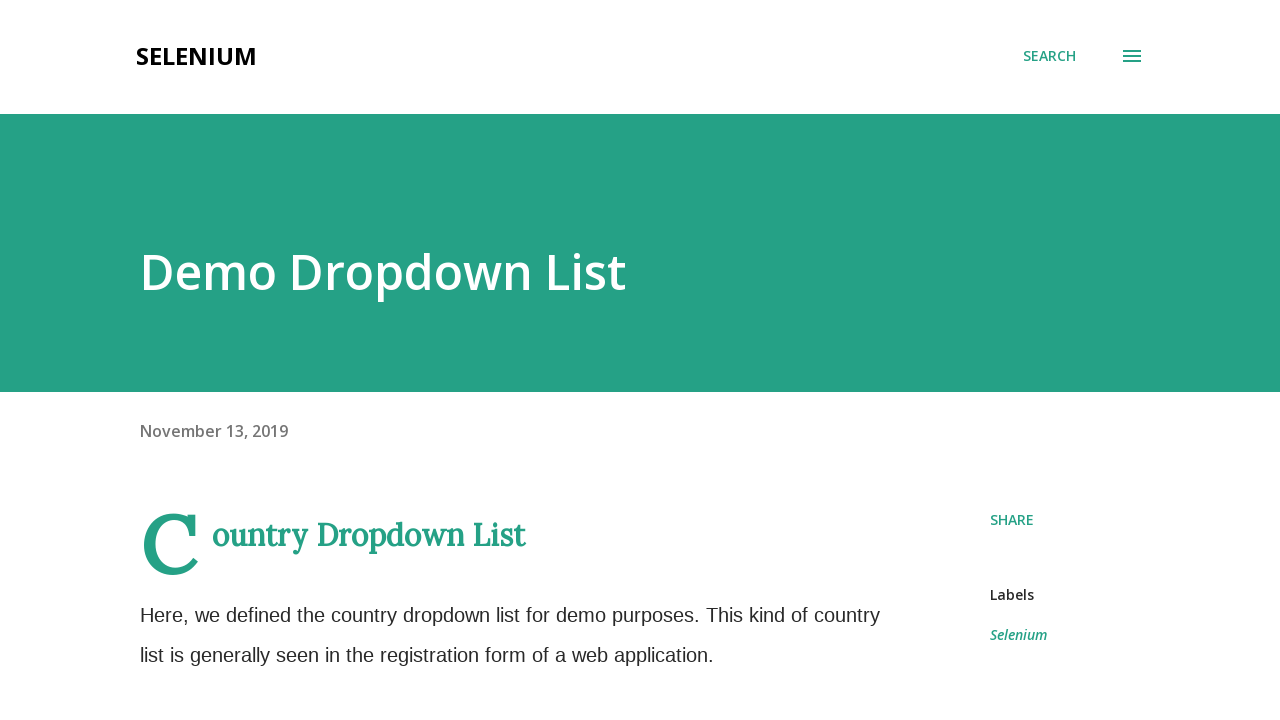

Scrolled to multiple dropdown element (Month select)
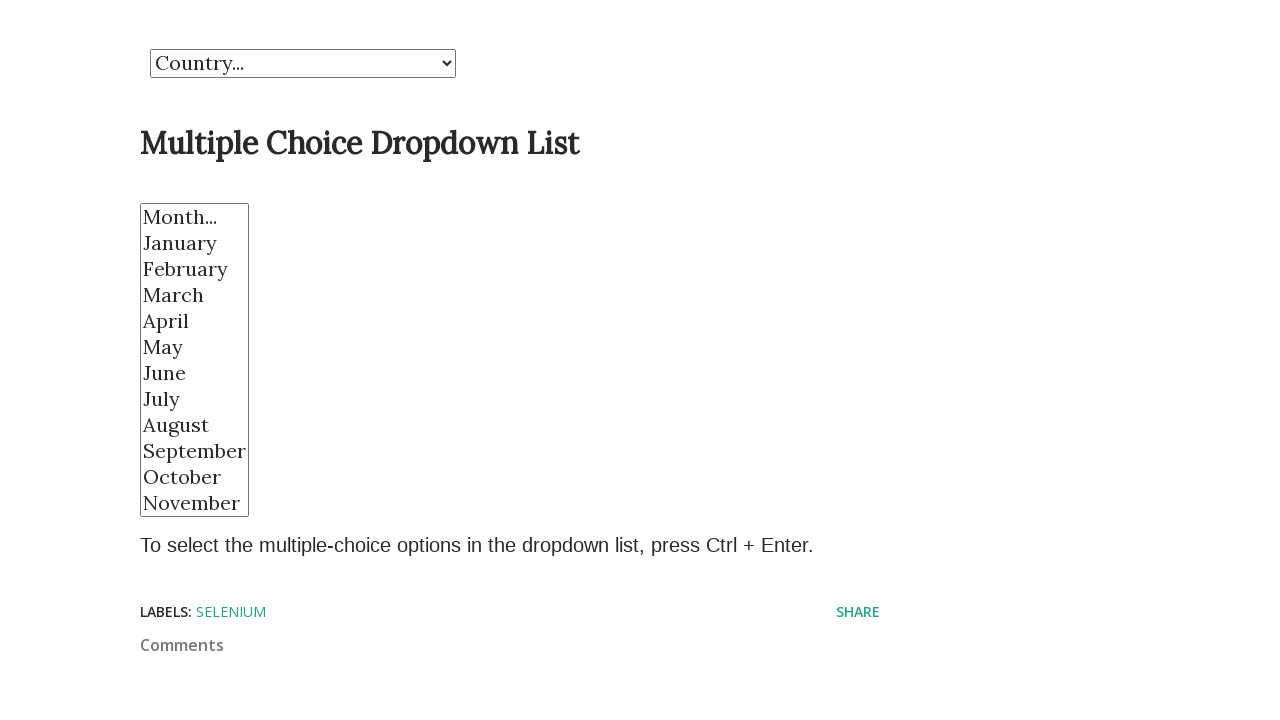

Selected option by index 2 (March) on select[name='Month']
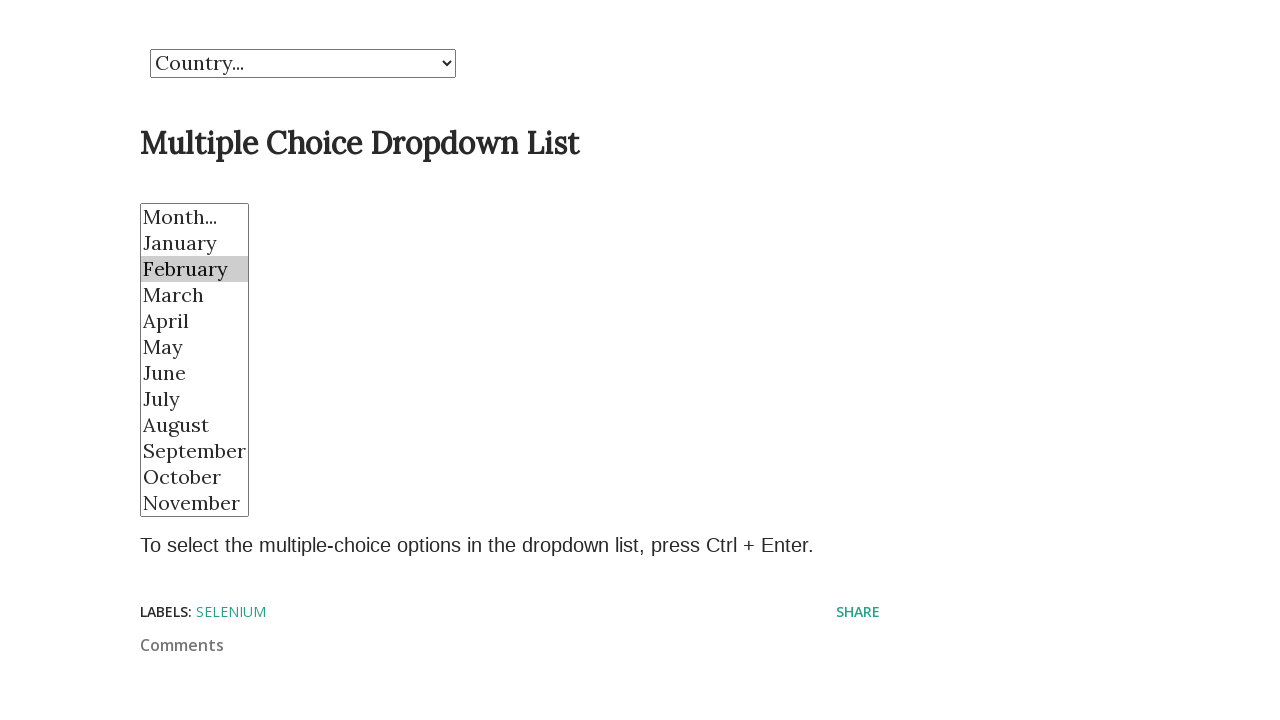

Selected option by index 3 (April) on select[name='Month']
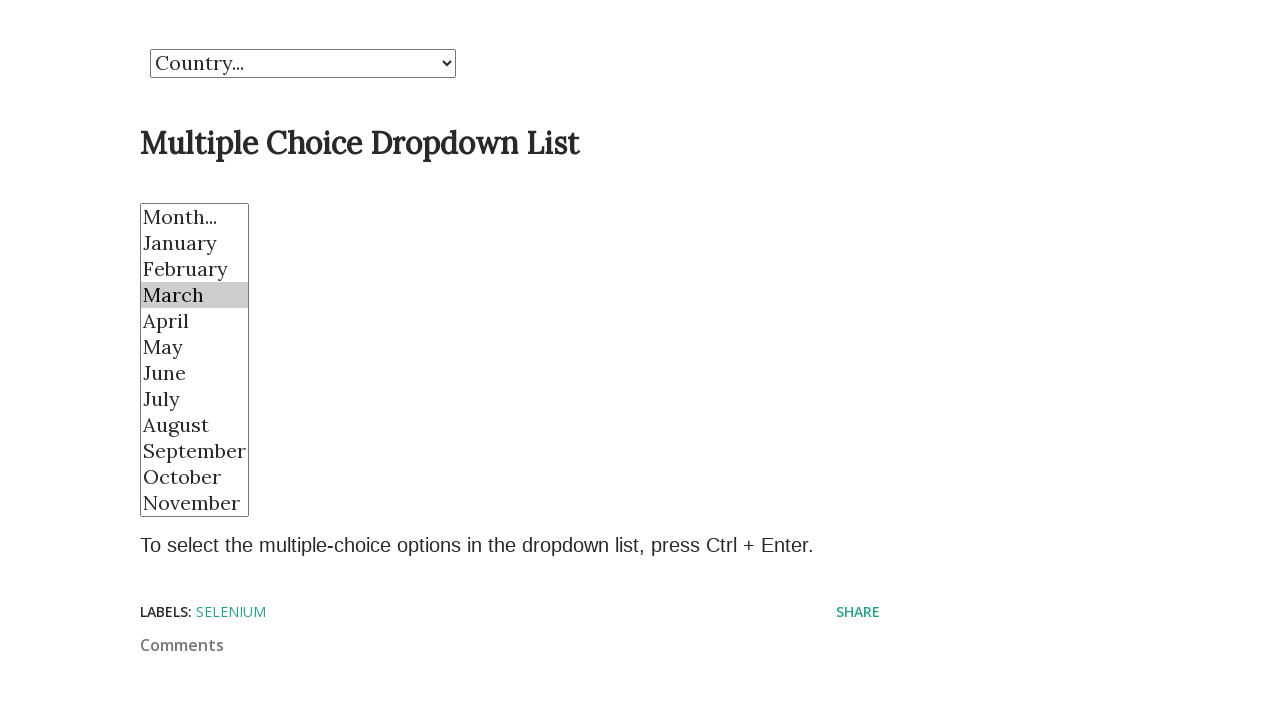

Selected option by index 4 (May) on select[name='Month']
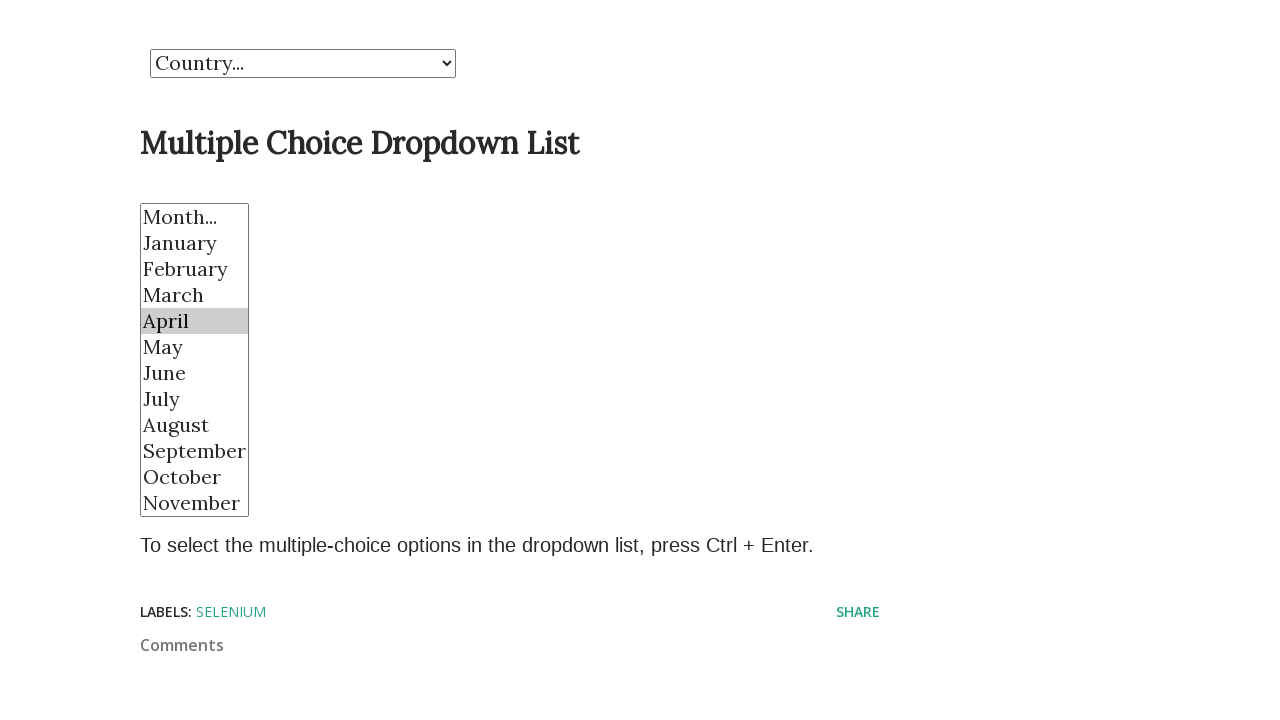

Selected option by index 5 (June) on select[name='Month']
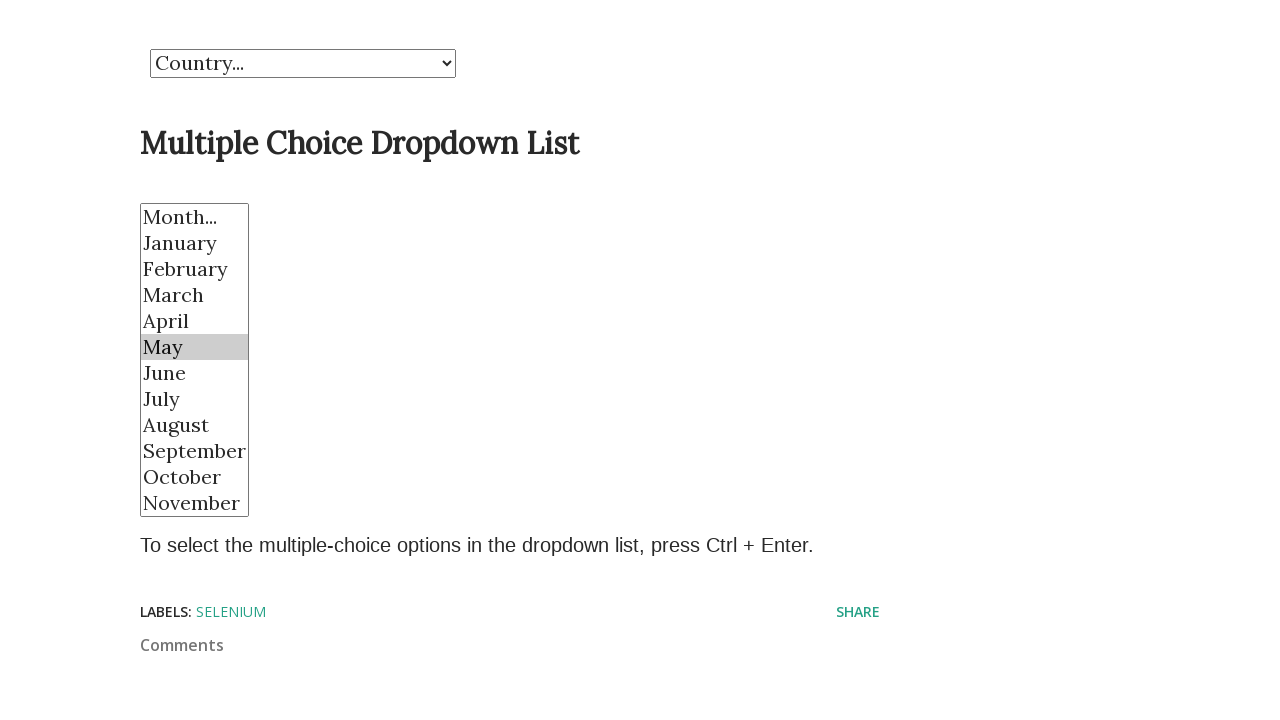

Selected option by value 'Nov' (November) on select[name='Month']
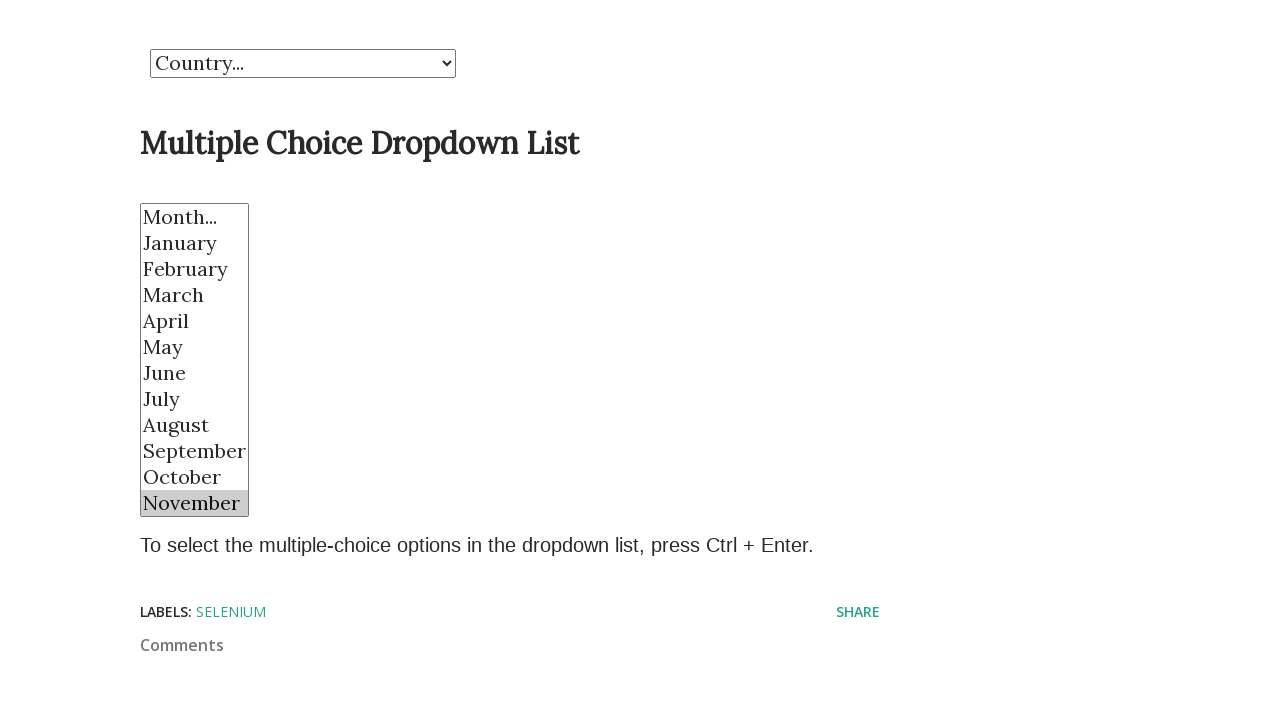

Selected option by visible text 'January' on select[name='Month']
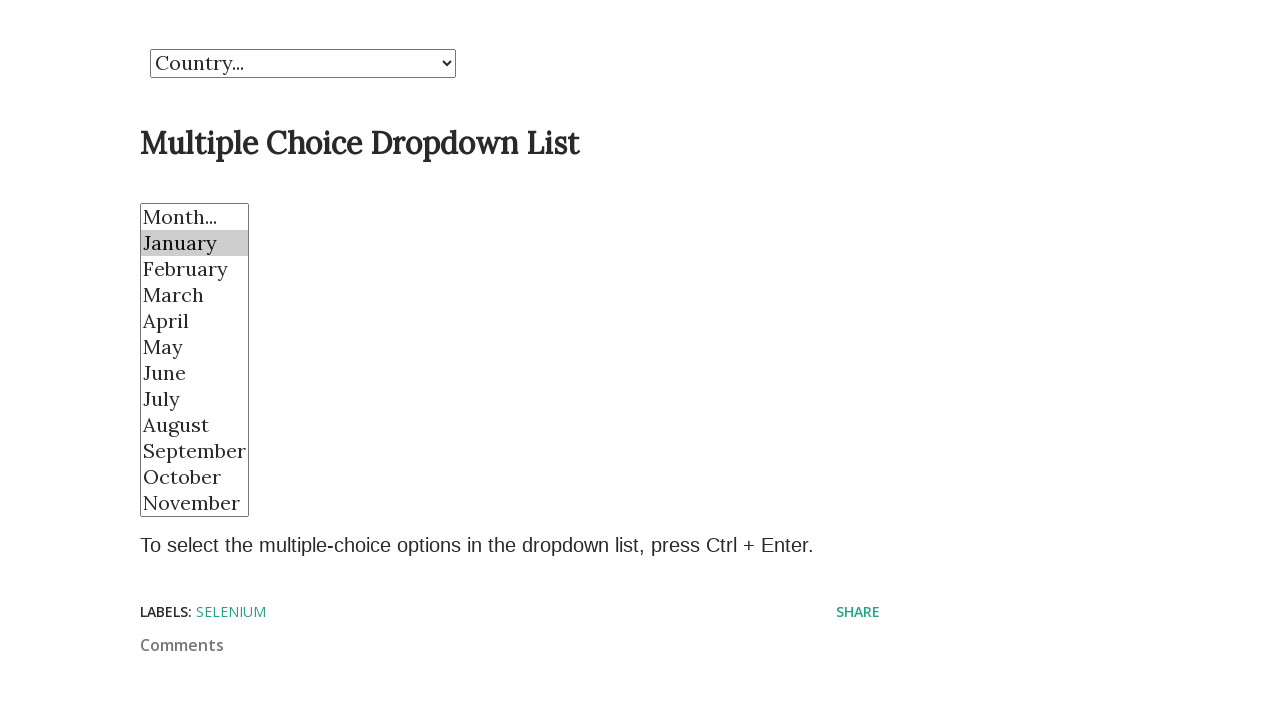

Waited 1 second to observe multiple selections
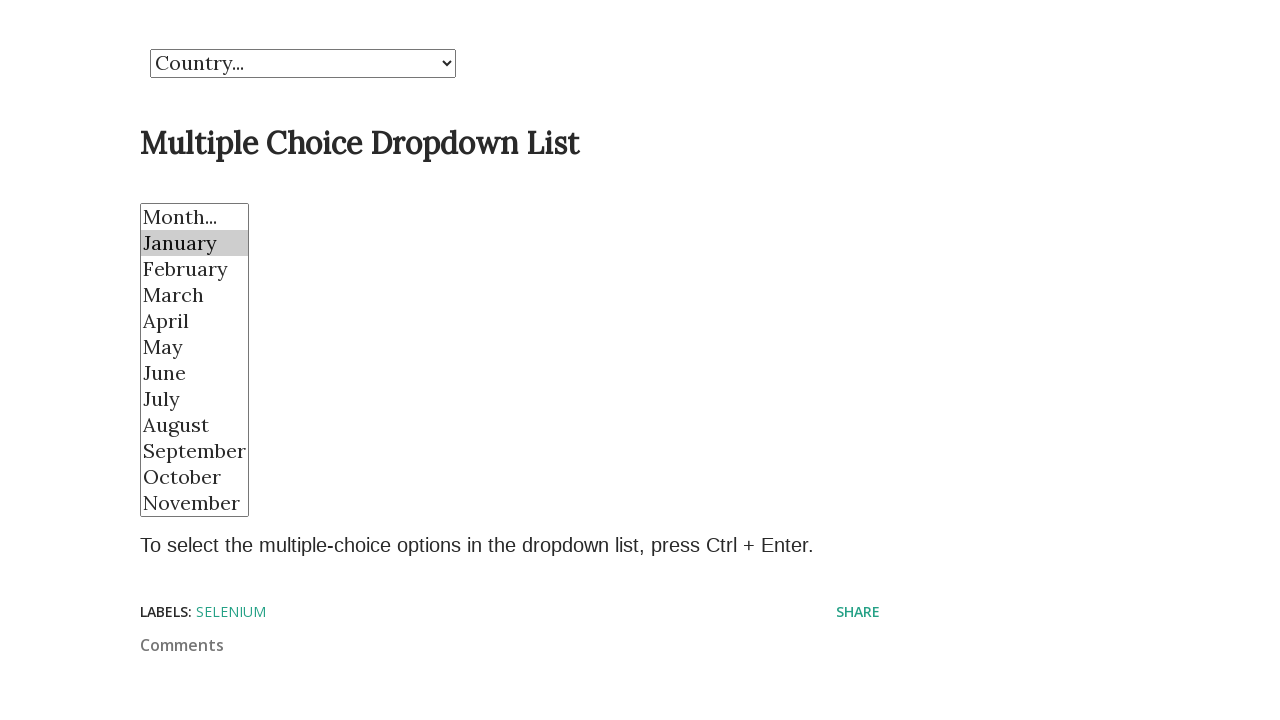

Deselected April, November, and January - kept March, May, June selected on select[name='Month']
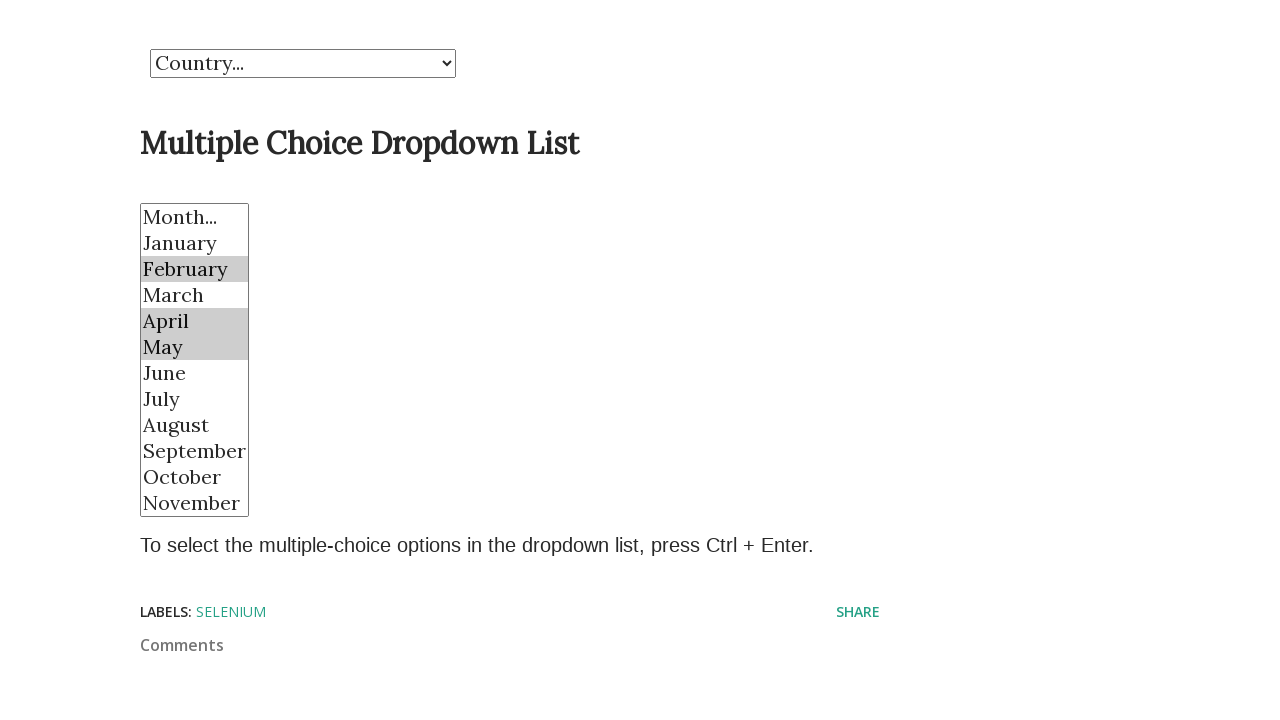

Waited 1 second to observe deselected state
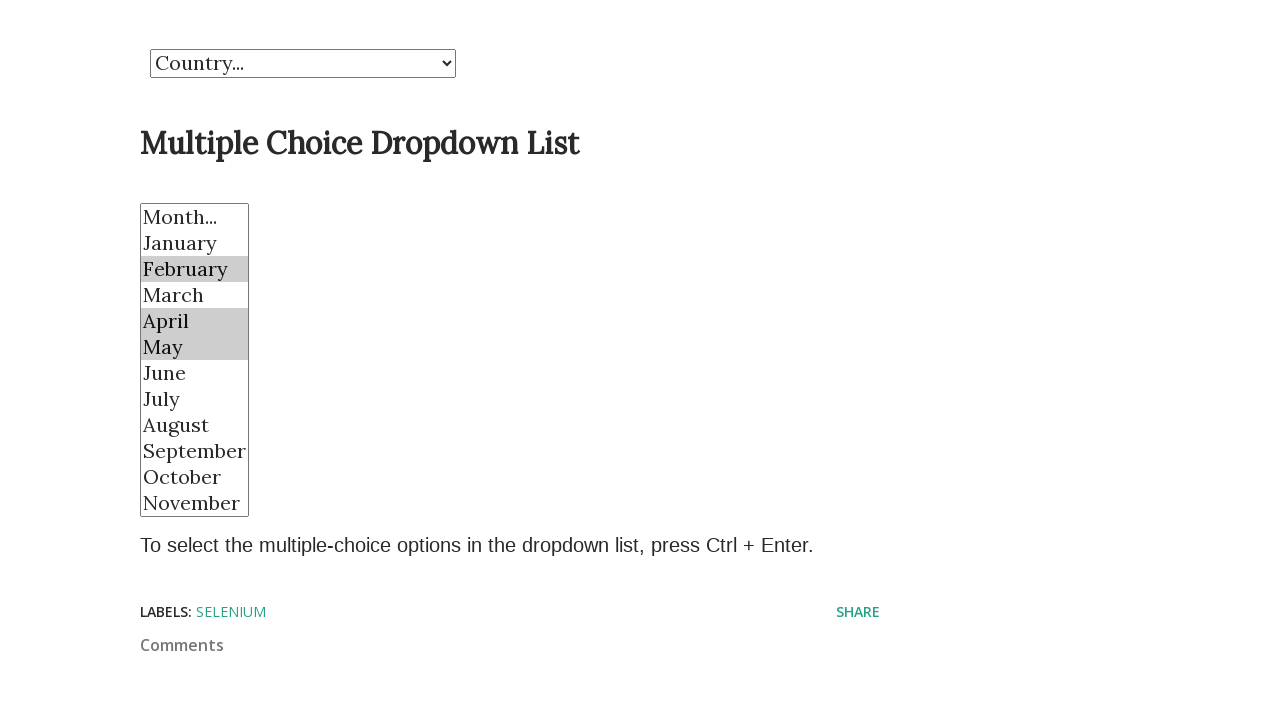

Deselected all options from the dropdown on select[name='Month']
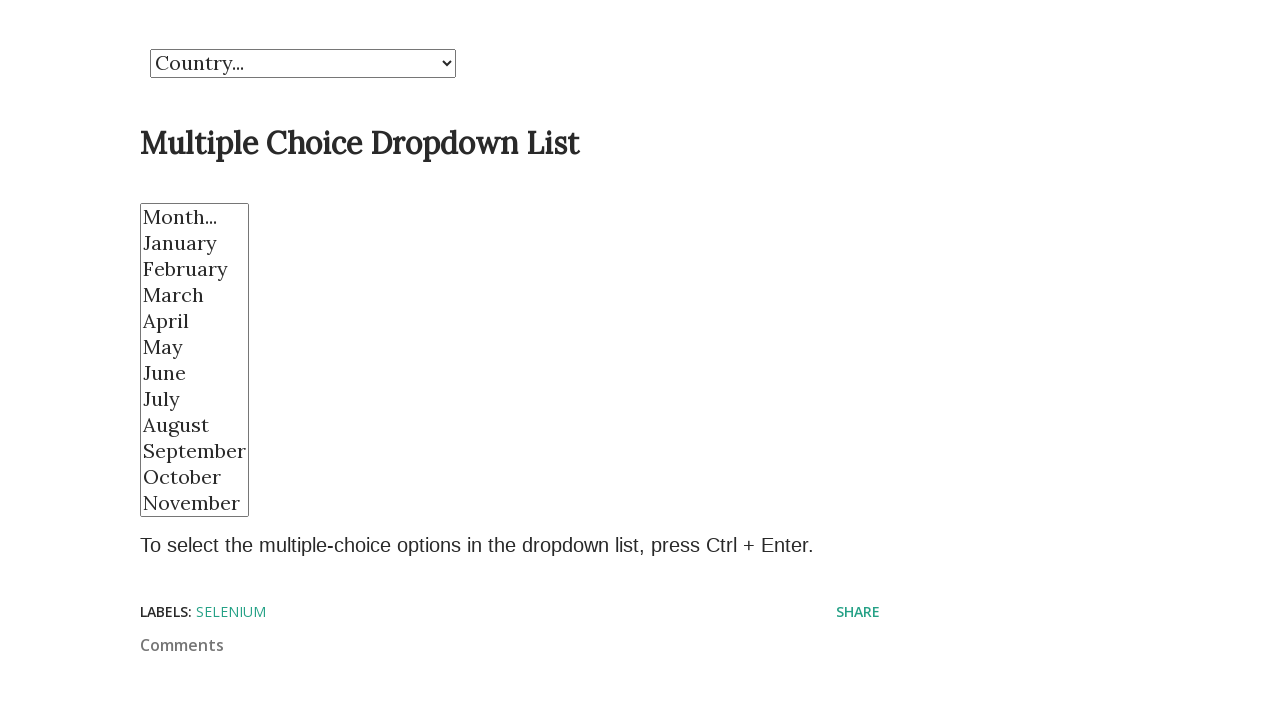

Waited 1 second to observe final deselected state
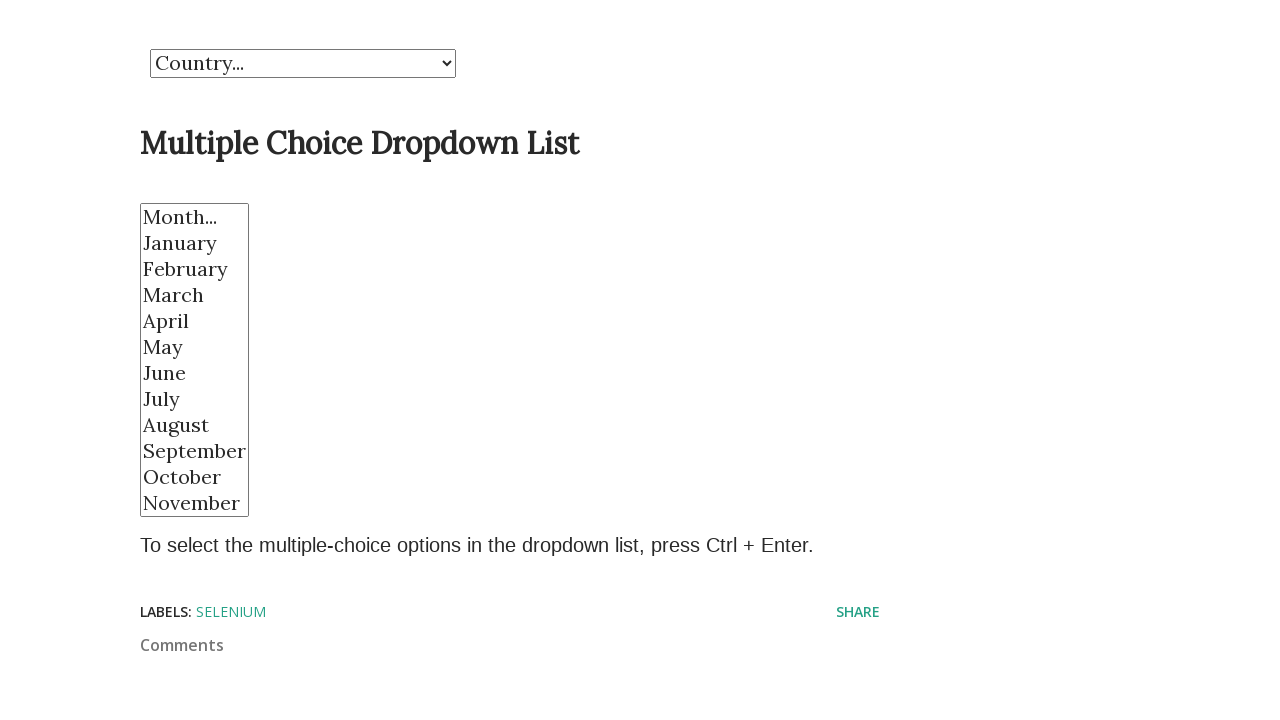

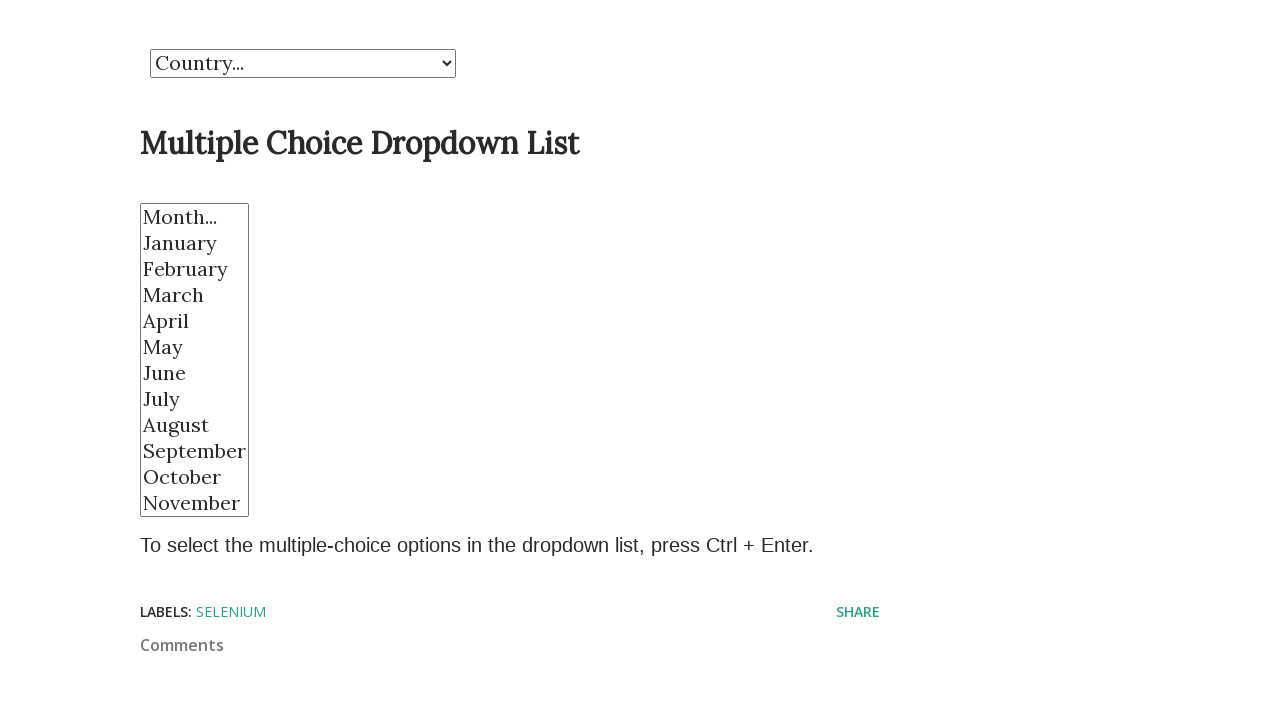